Tests dynamic checkbox controls by removing the checkbox, verifying it disappears with a confirmation message, then adding it back and verifying it reappears in an unchecked state.

Starting URL: https://the-internet.herokuapp.com/dynamic_controls

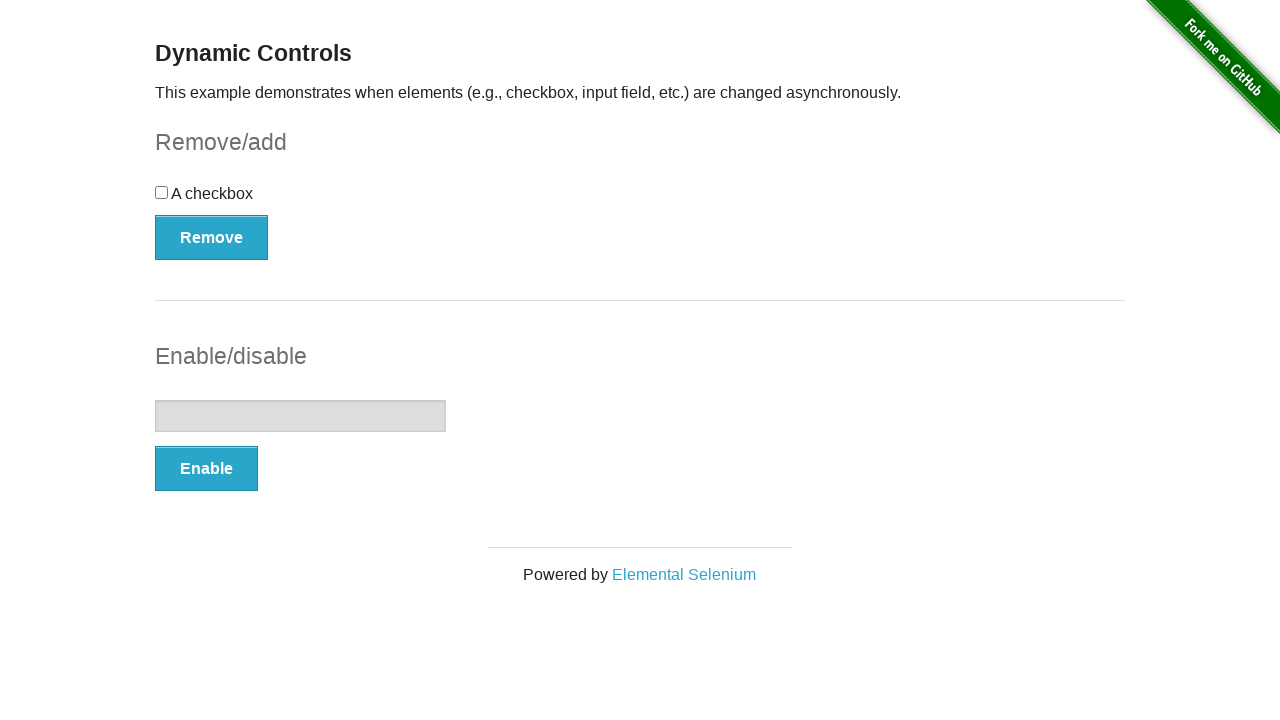

Verified checkbox is initially visible
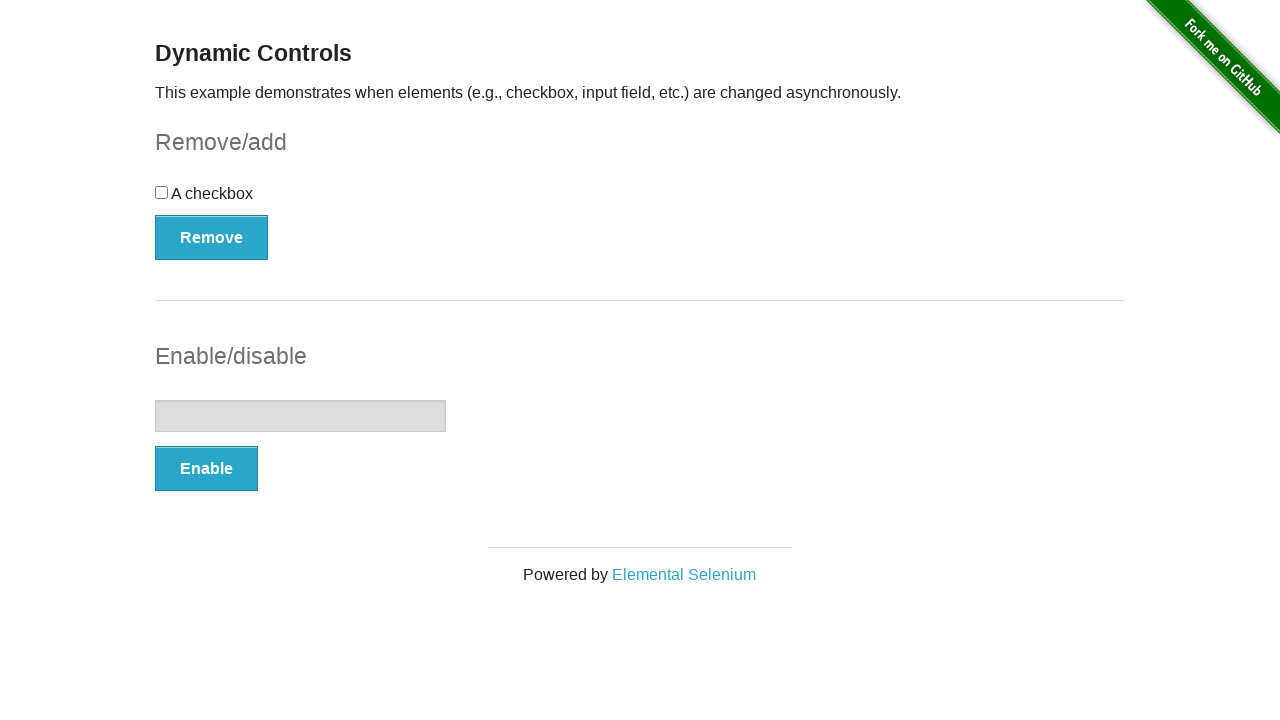

Clicked Remove button to remove the checkbox at (212, 237) on button:has-text('Remove')
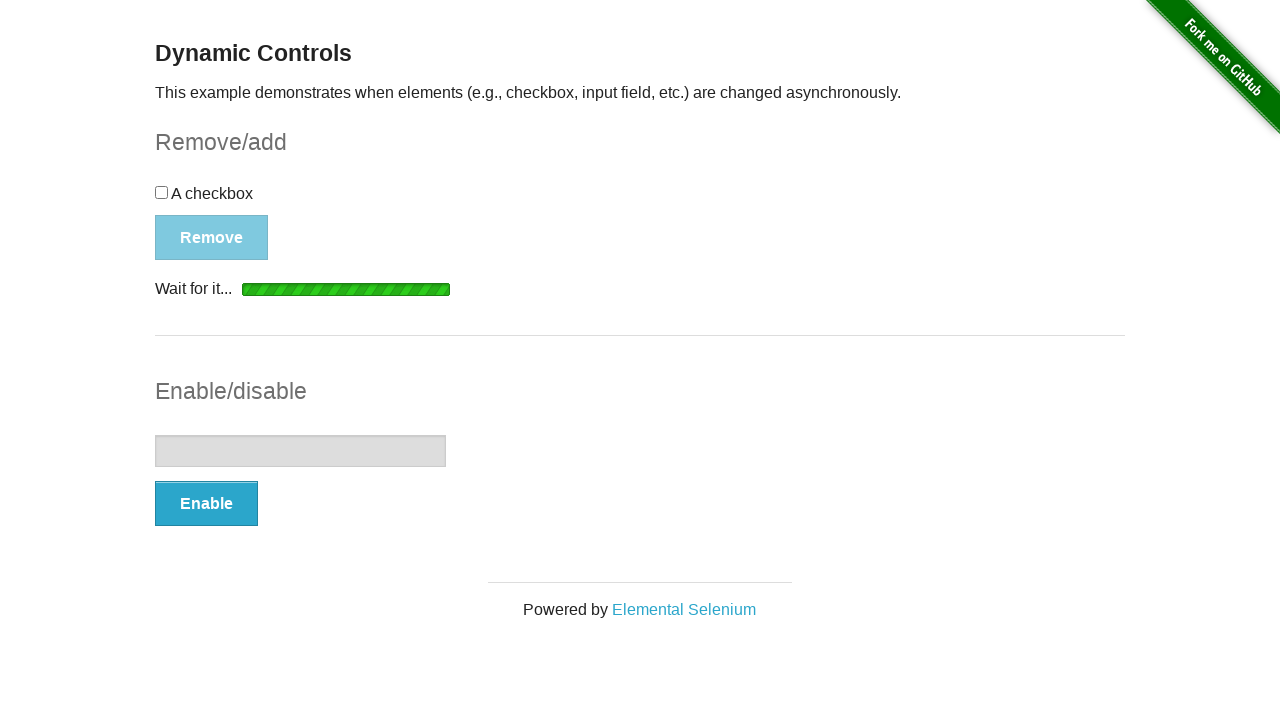

Confirmed checkbox disappeared after removal
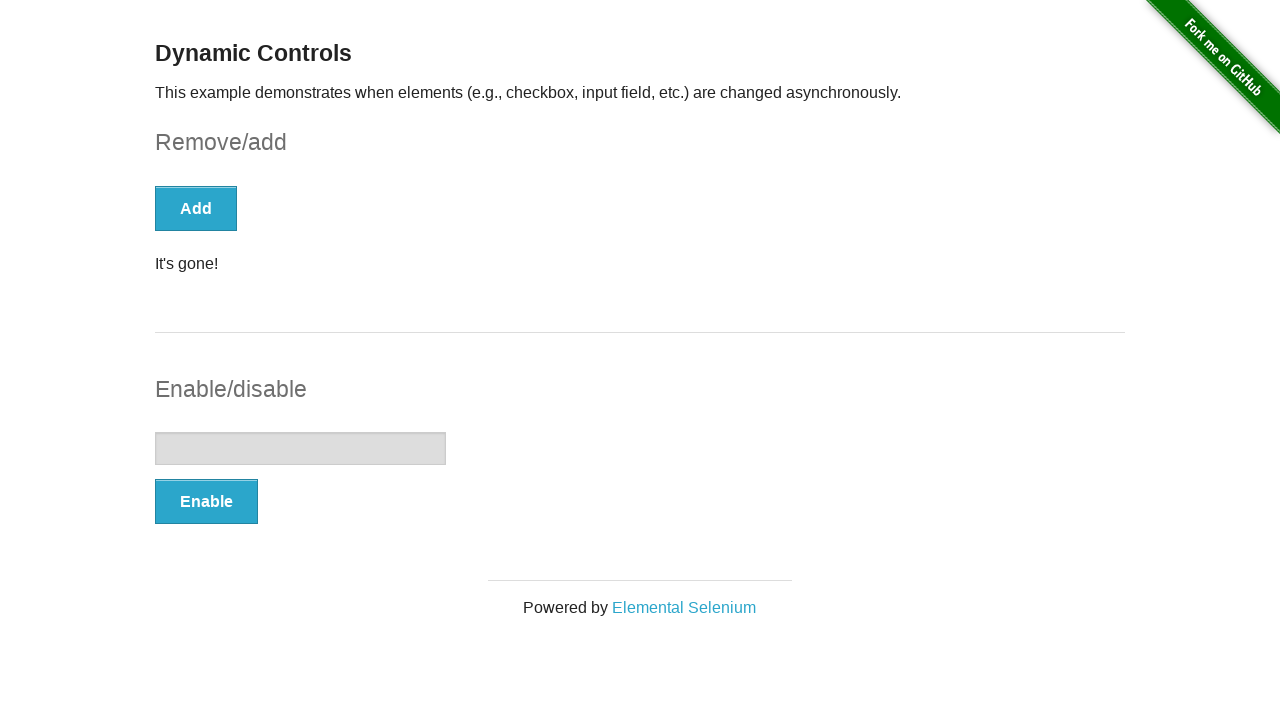

Verified 'It's gone!' confirmation message appeared
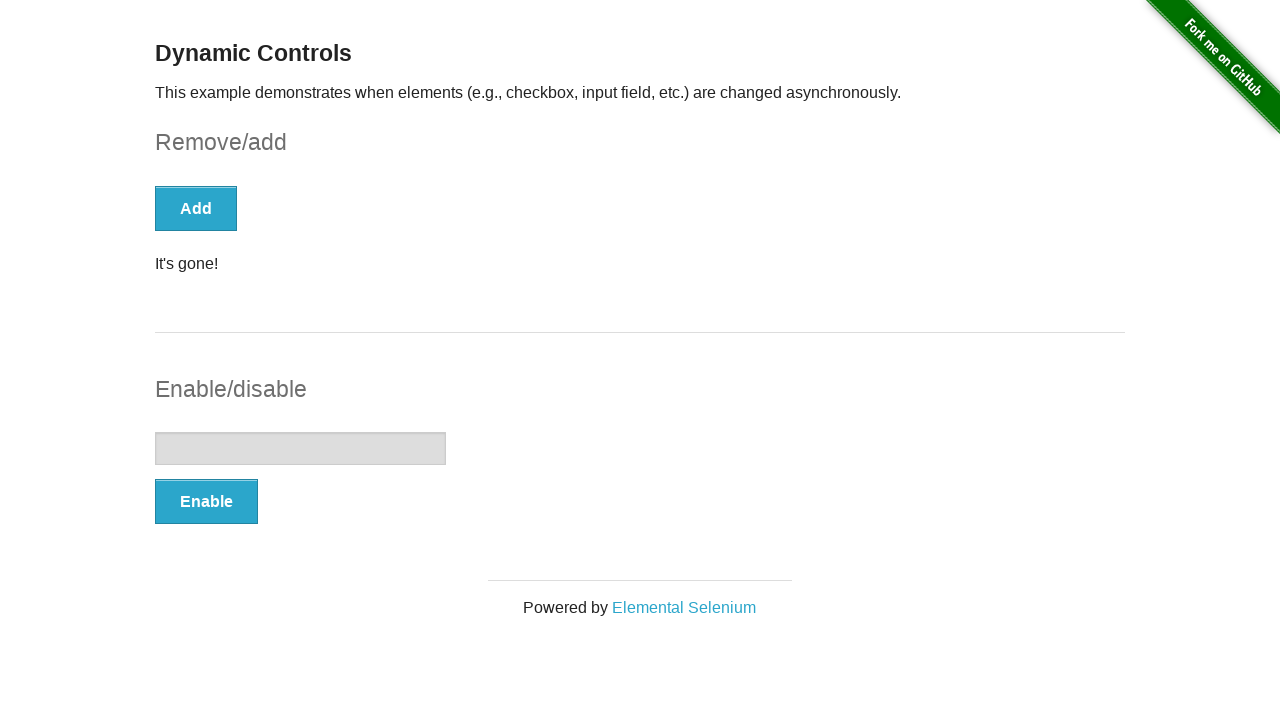

Clicked Add button to restore the checkbox at (196, 208) on button:has-text('Add')
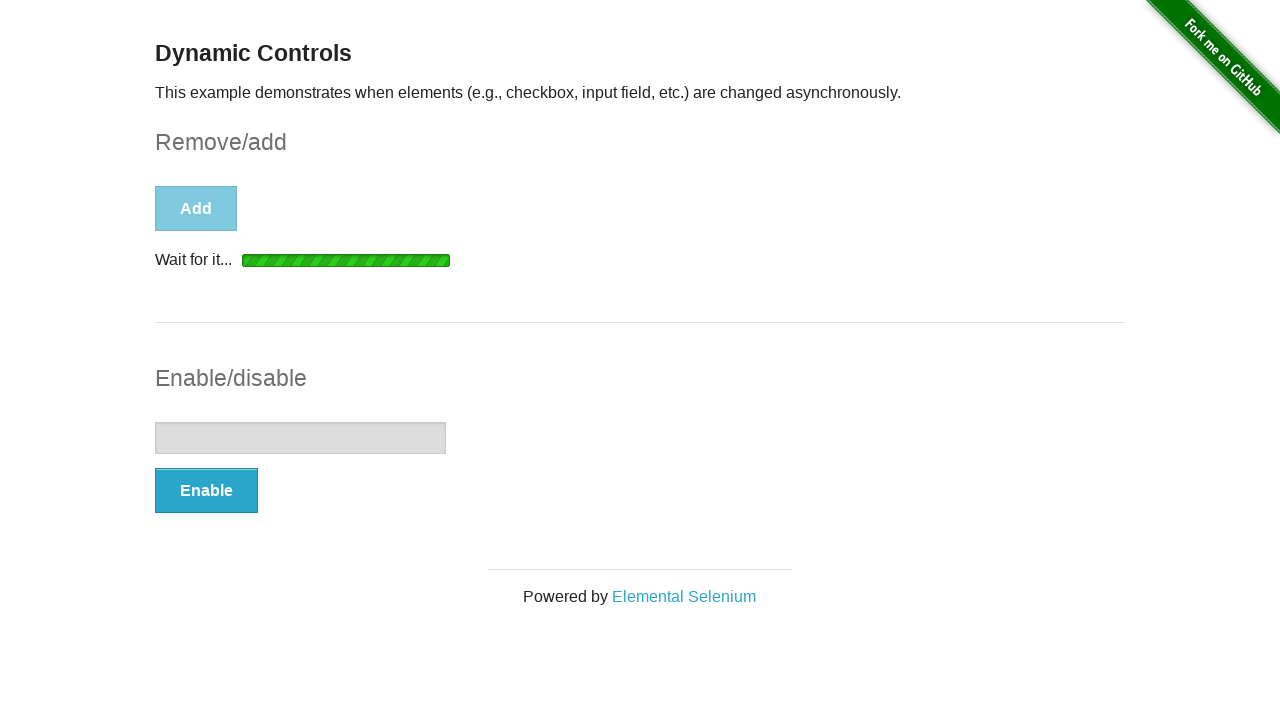

Confirmed checkbox reappeared and is unchecked
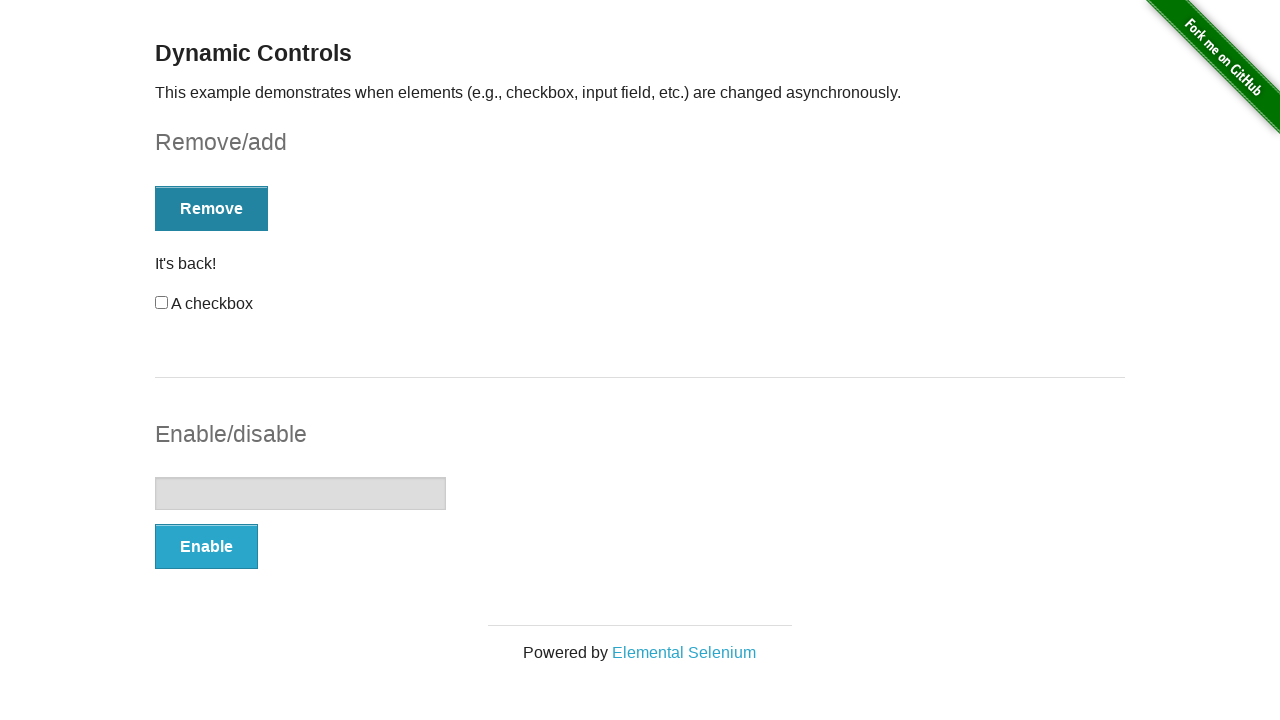

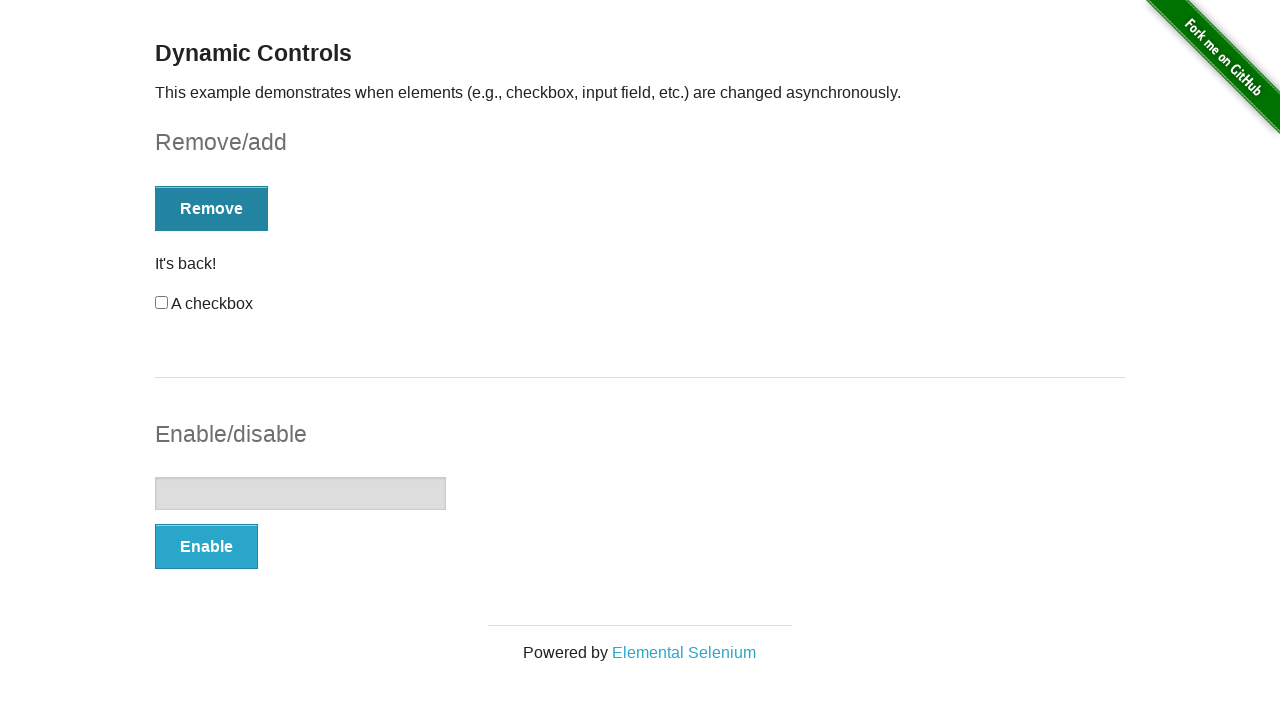